Tests alert handling by clicking a button to show an alert, reading its text, accepting it, and verifying the confirmation message

Starting URL: https://www.leafground.com/alert.xhtml

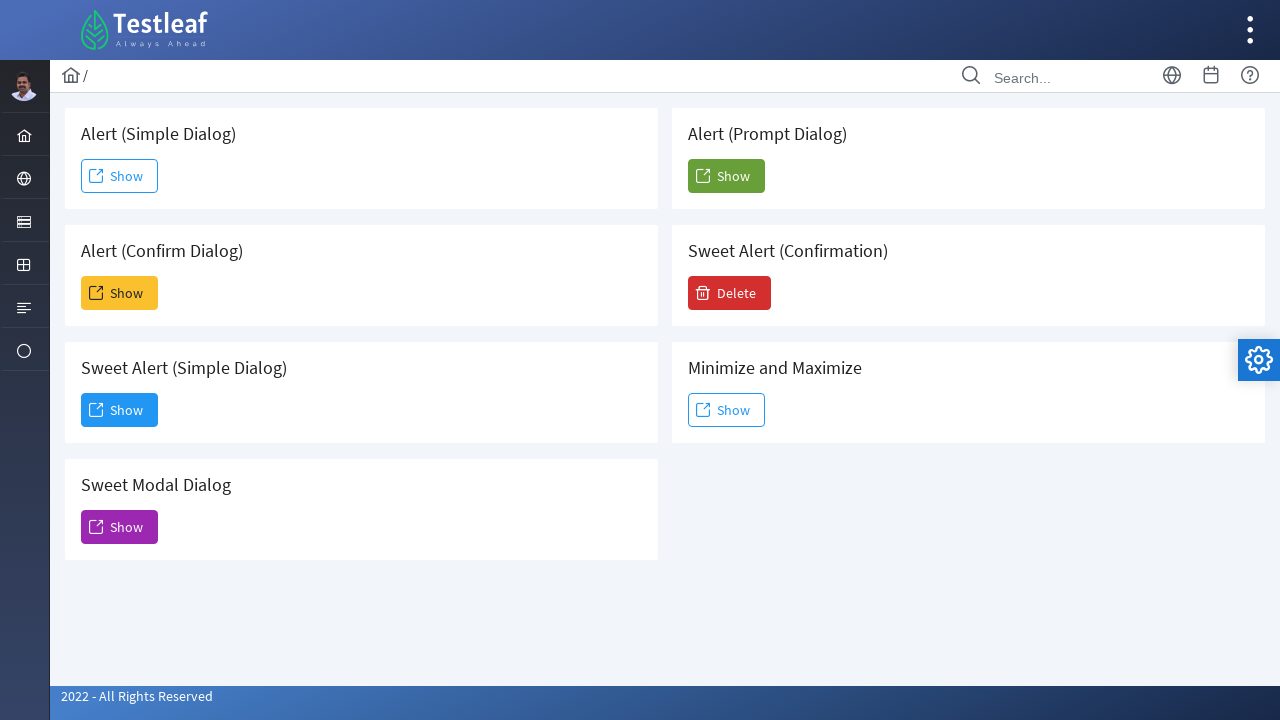

Clicked 'Show' button to trigger alert at (120, 176) on xpath=//span[text()='Show']
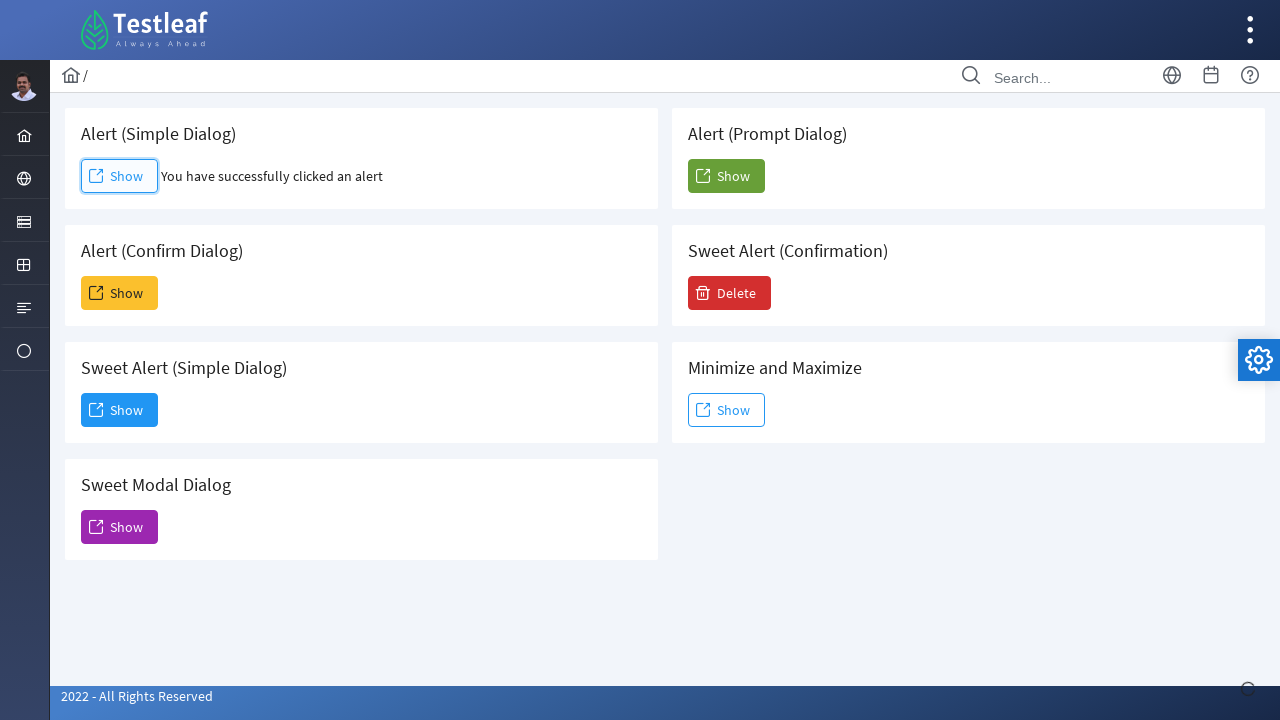

Set up dialog handler to accept alert
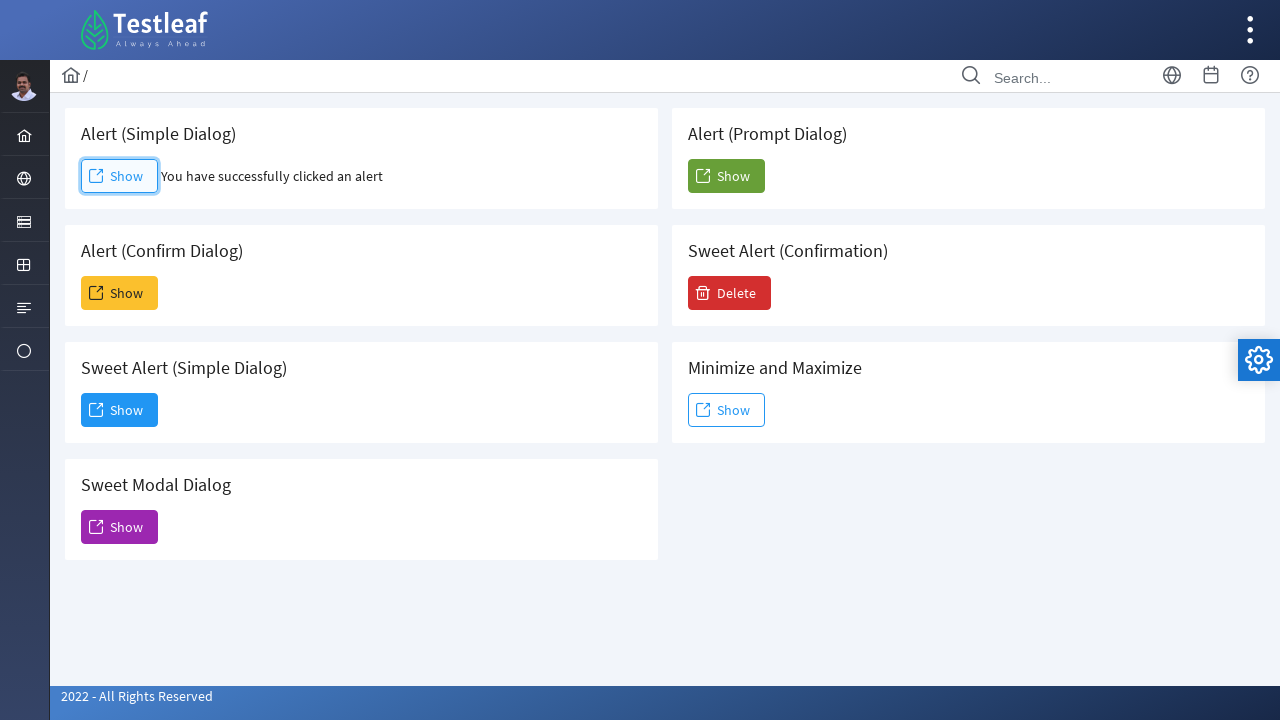

Waited for confirmation message element to appear
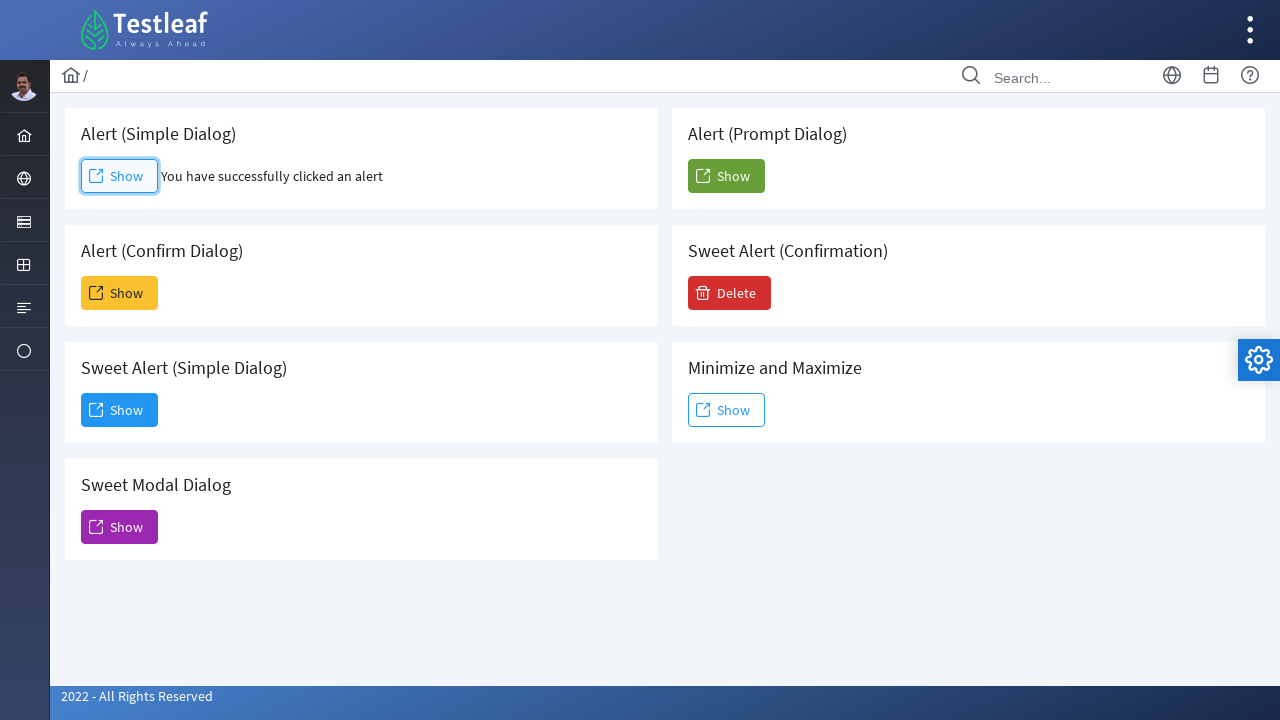

Retrieved confirmation text: You have successfully clicked an alert
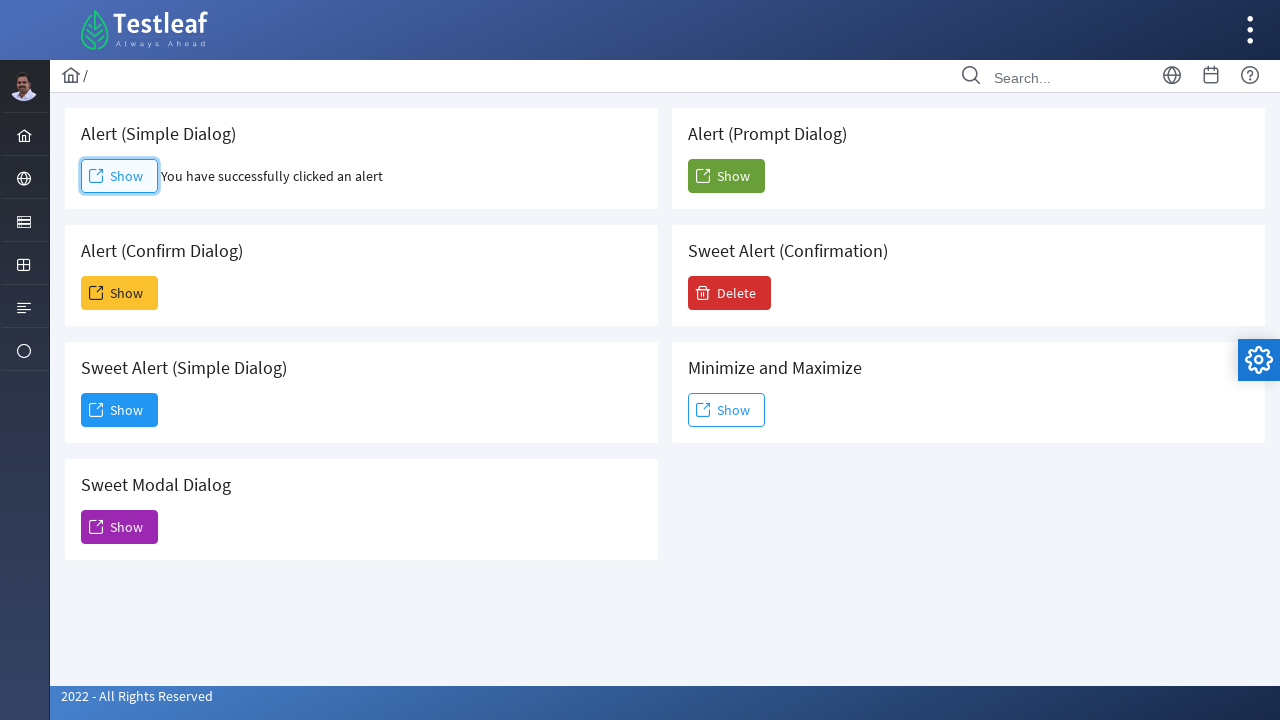

Printed confirmation message
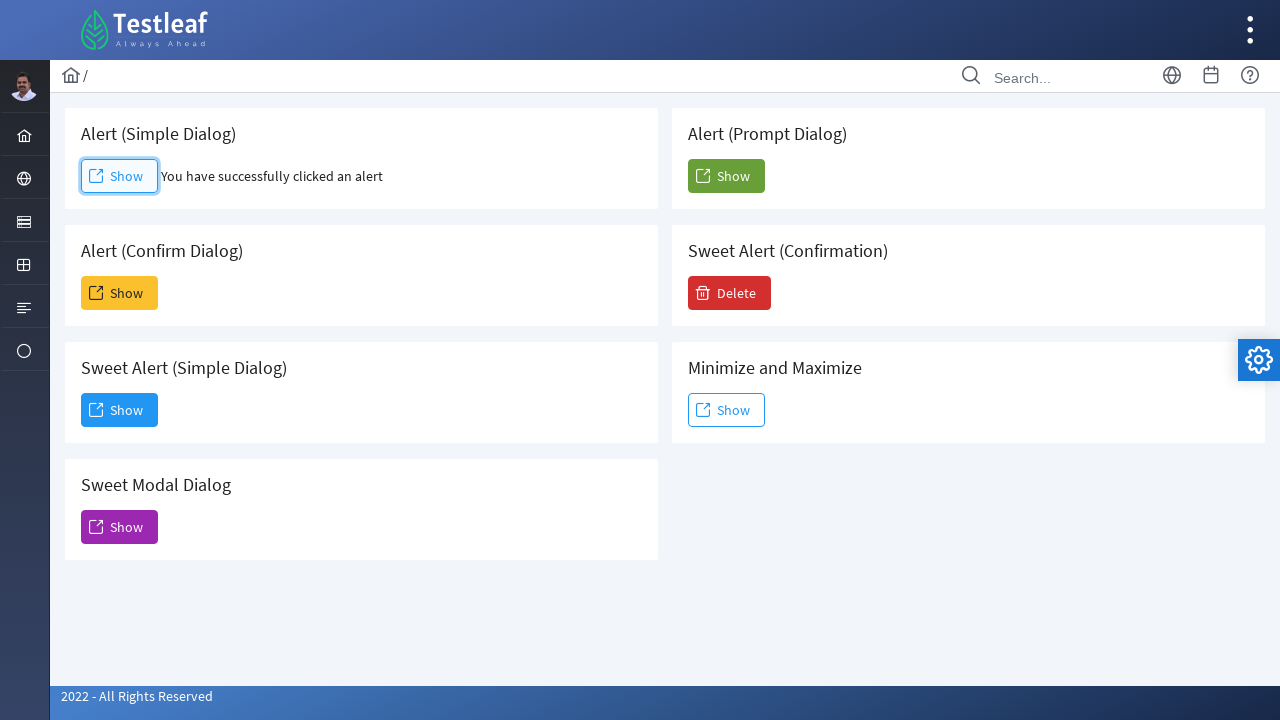

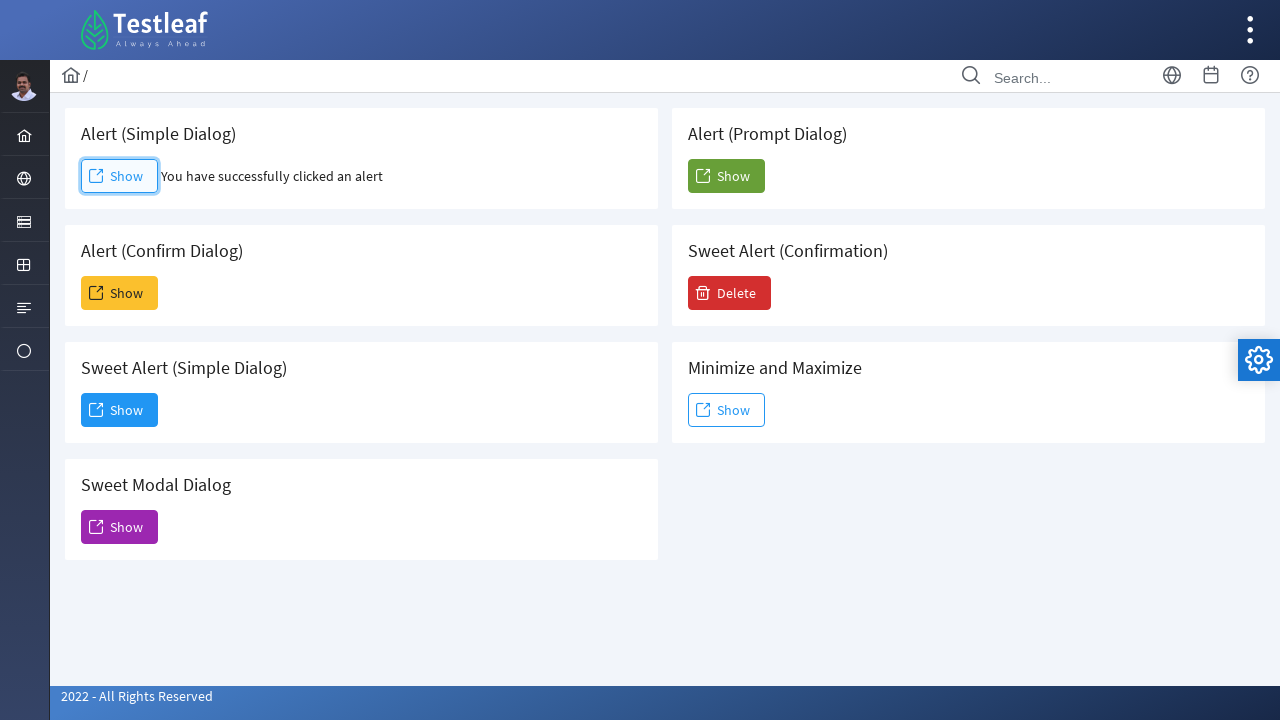